Tests browser window handling by clicking a button to open a new window, switching to it, verifying content, and closing it

Starting URL: https://demoqa.com/browser-windows

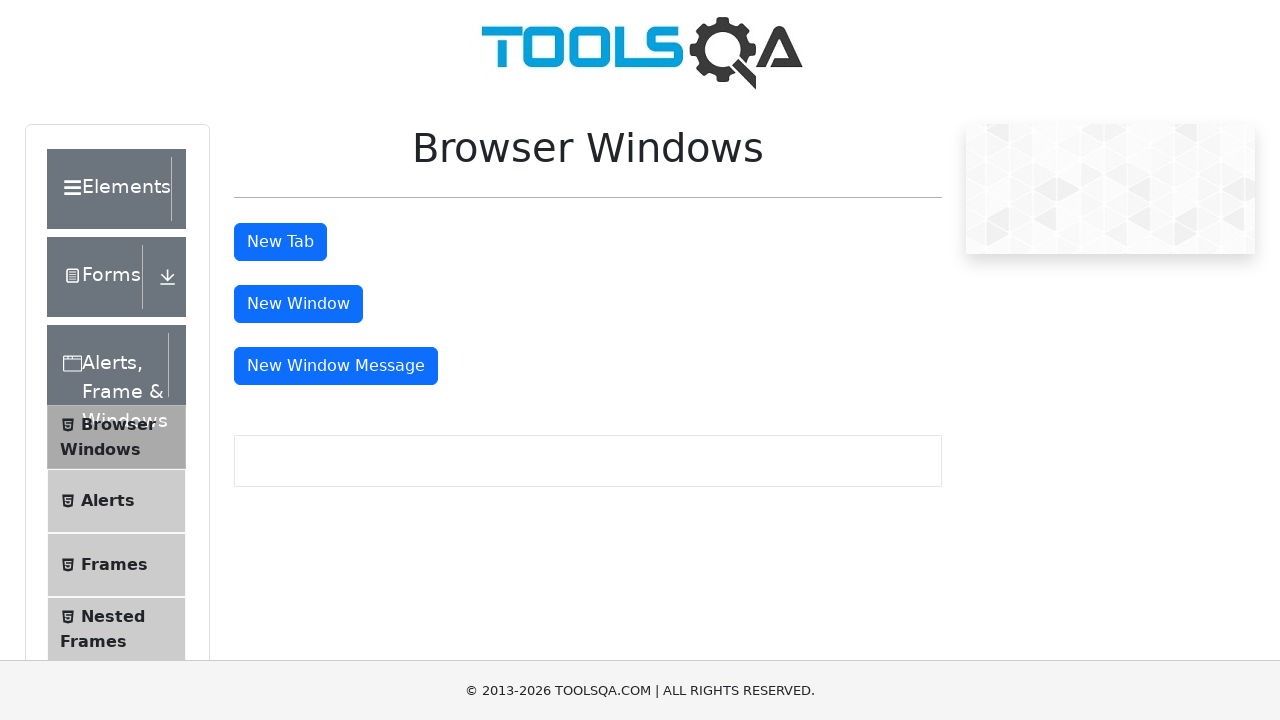

Clicked the new window button at (298, 304) on #windowButton
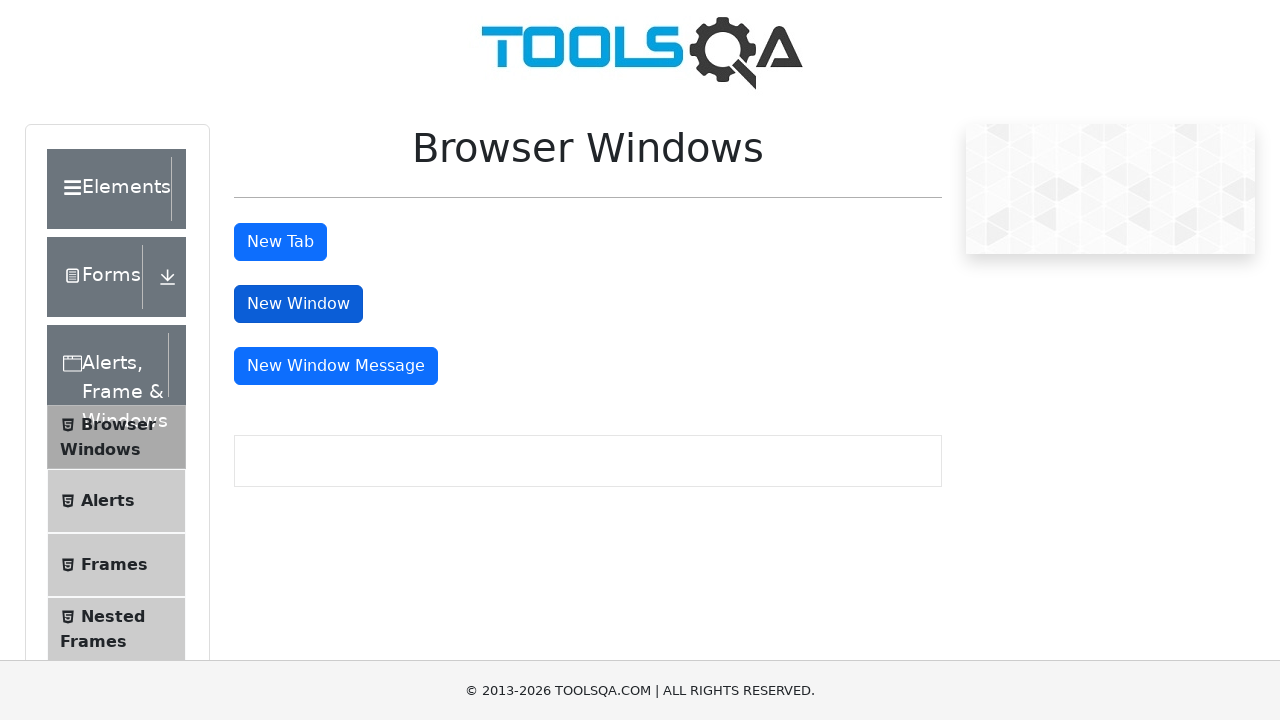

Clicked new window button and captured new page context at (298, 304) on #windowButton
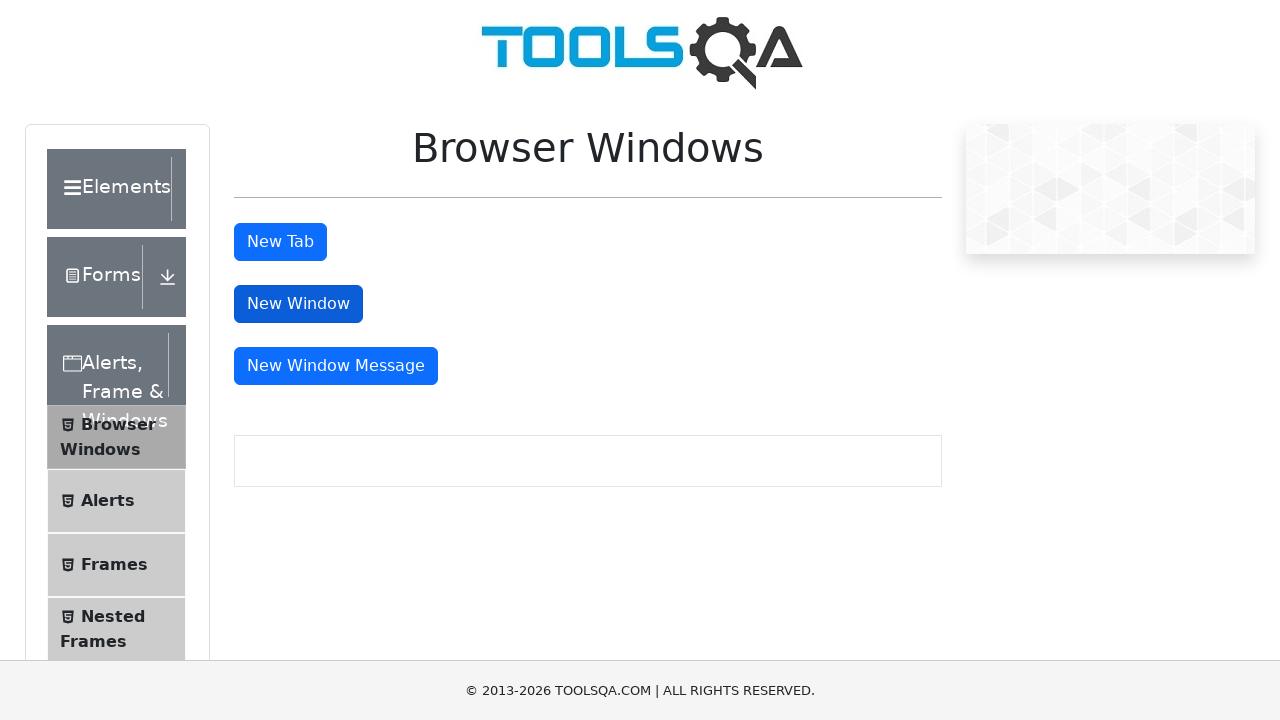

Retrieved reference to newly opened window
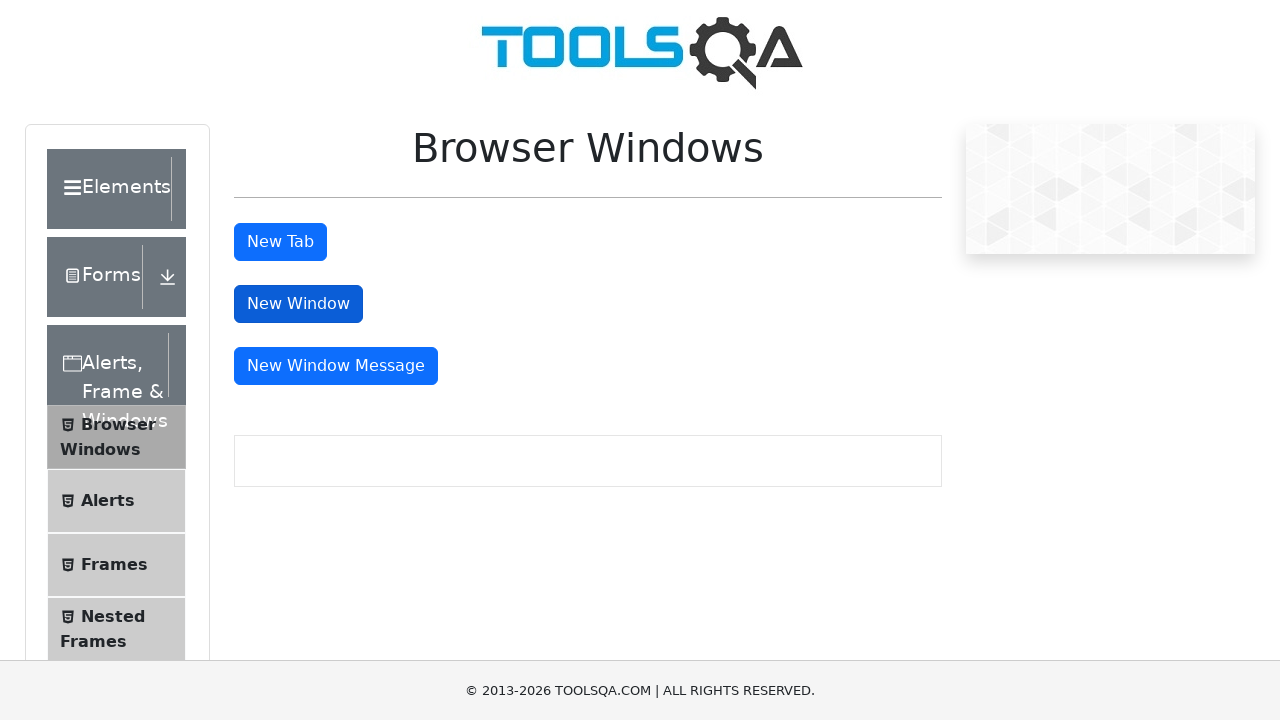

New window page loaded successfully
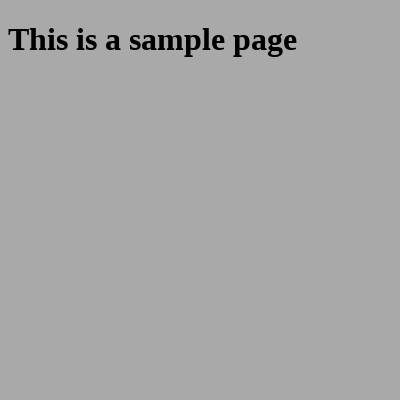

Verified sample heading is present in new window
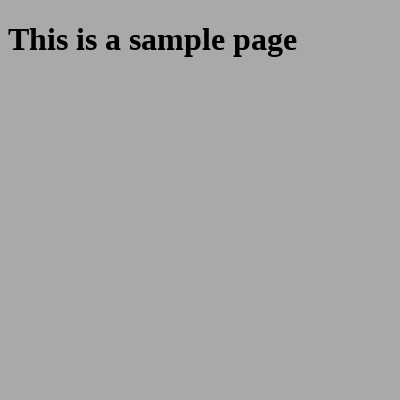

Closed the new window
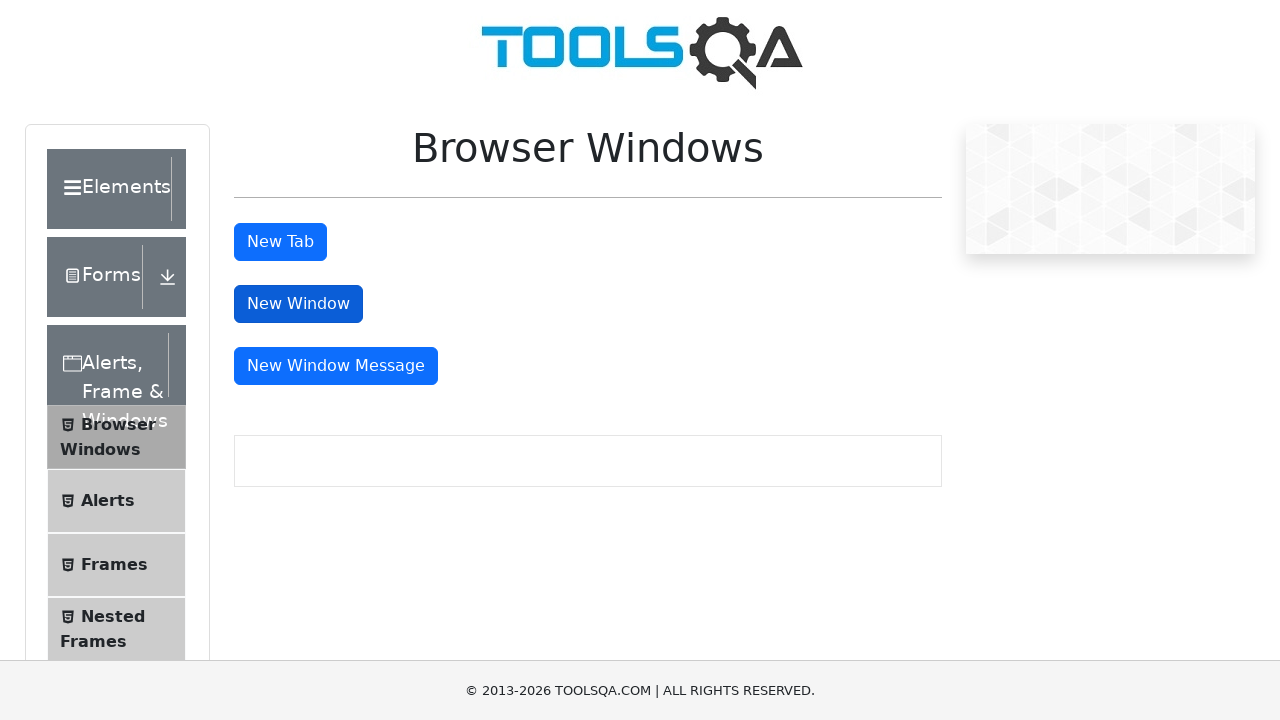

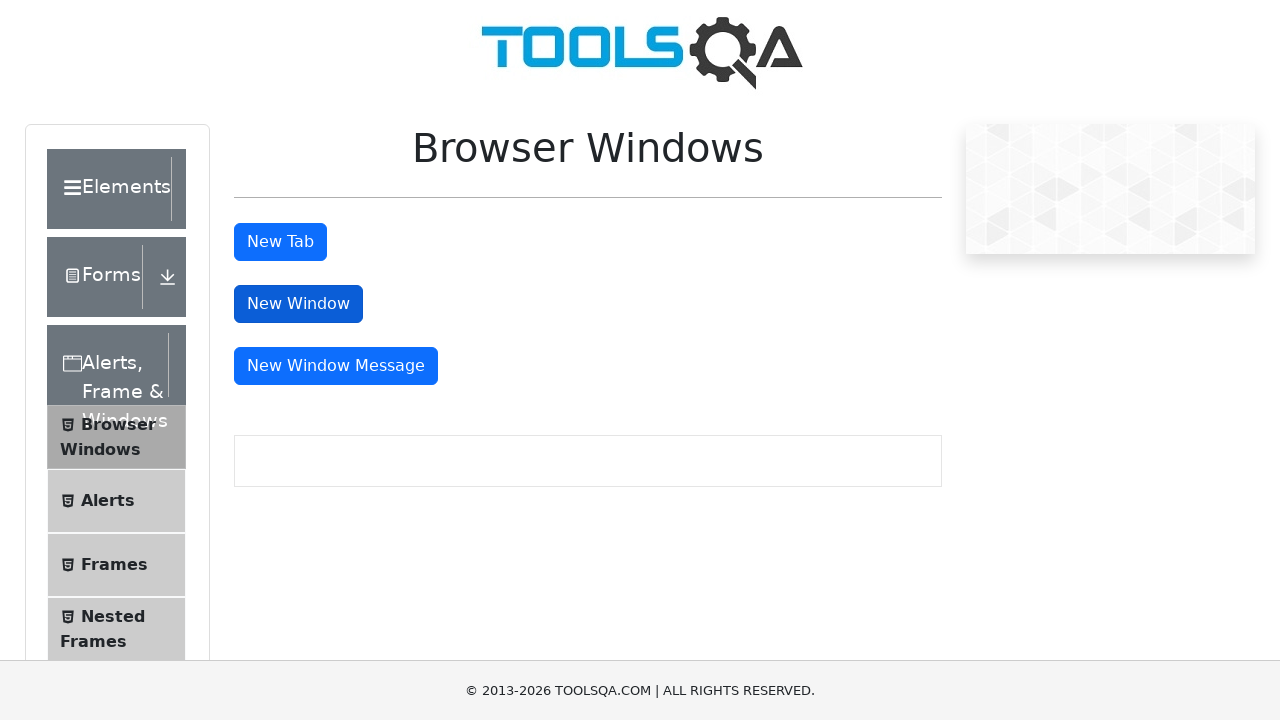